Tests loading images page by waiting for landscape image to load with extended timeout

Starting URL: https://bonigarcia.dev/selenium-webdriver-java/loading-images.html

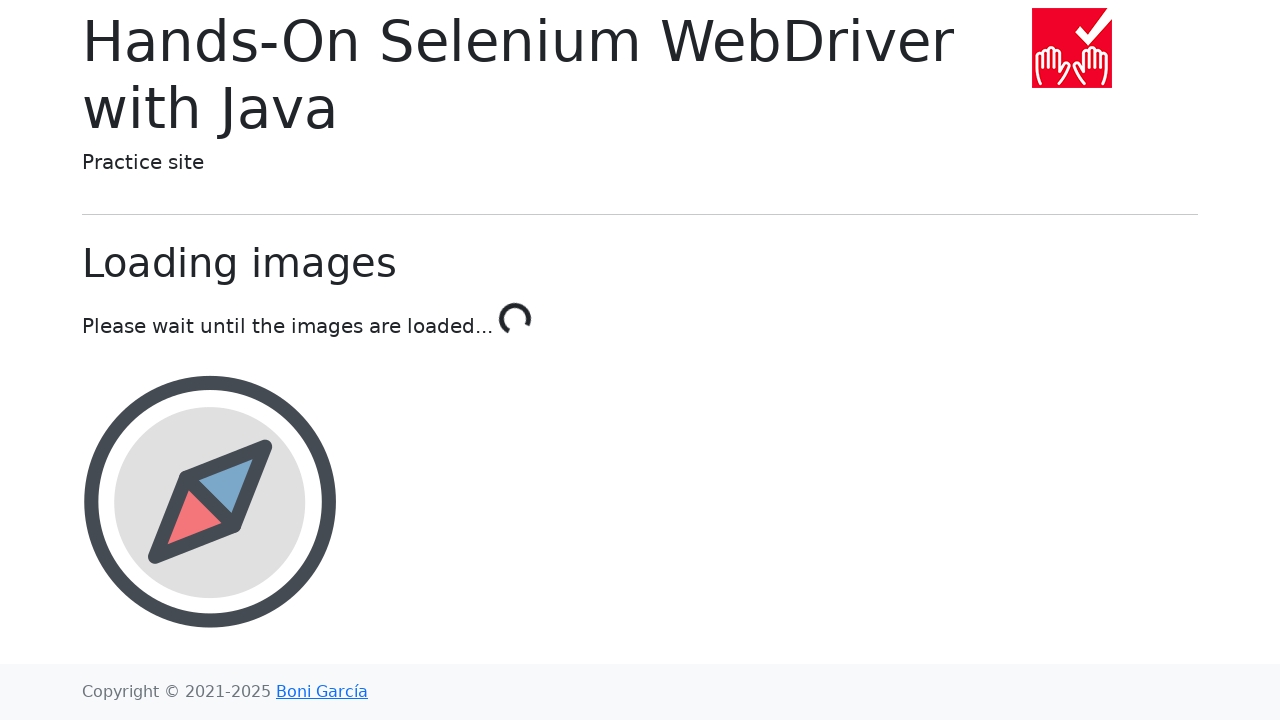

Located landscape image element with ID 'landscape'
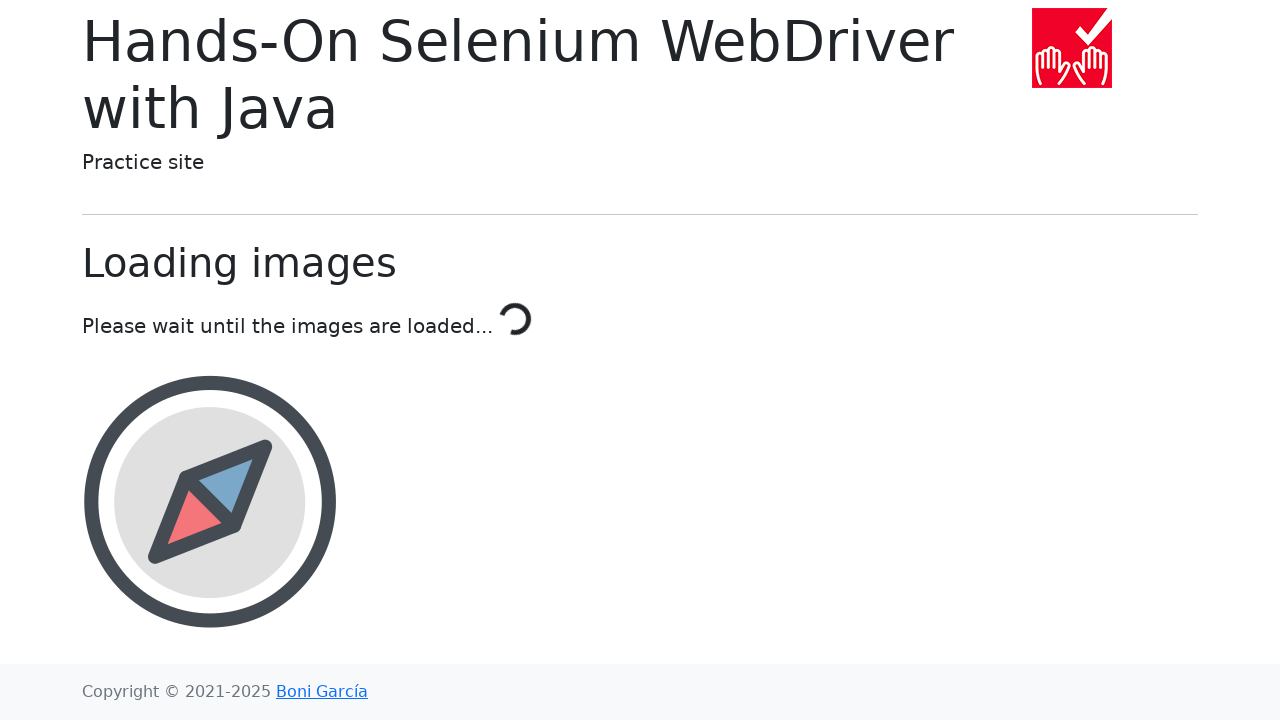

Waited for landscape image to load with 10000ms timeout
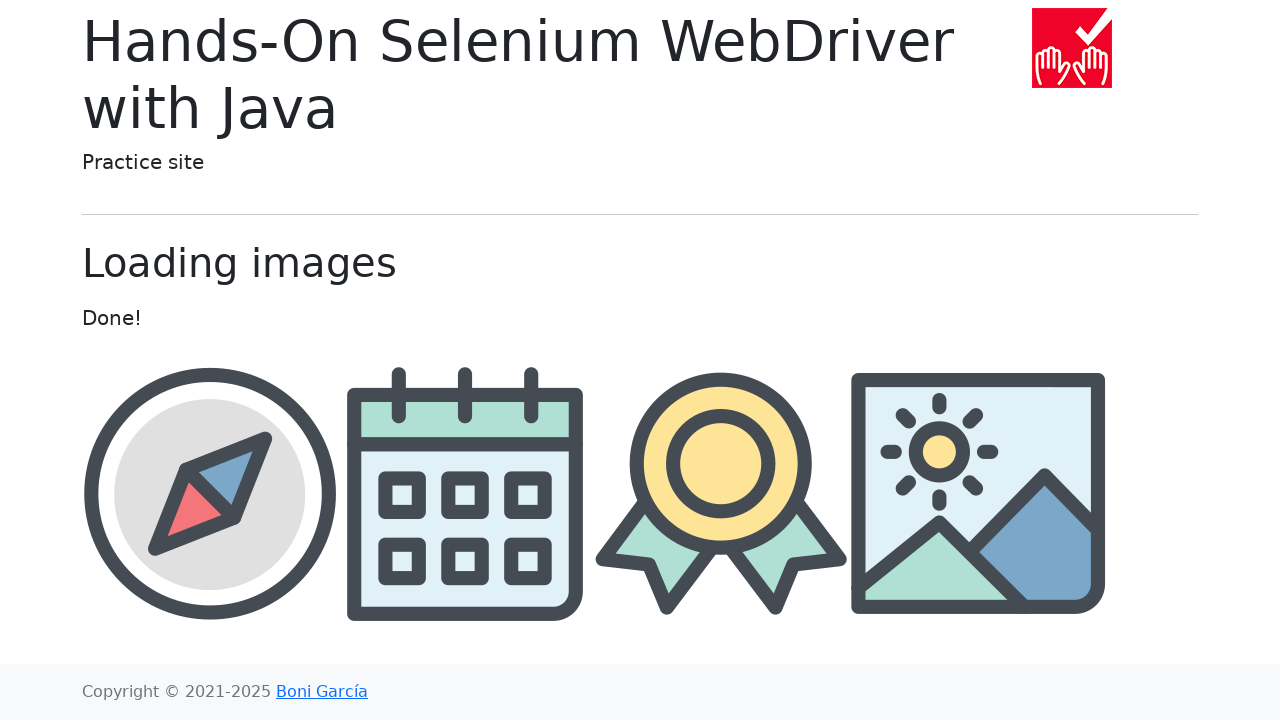

Retrieved 'src' attribute from landscape image
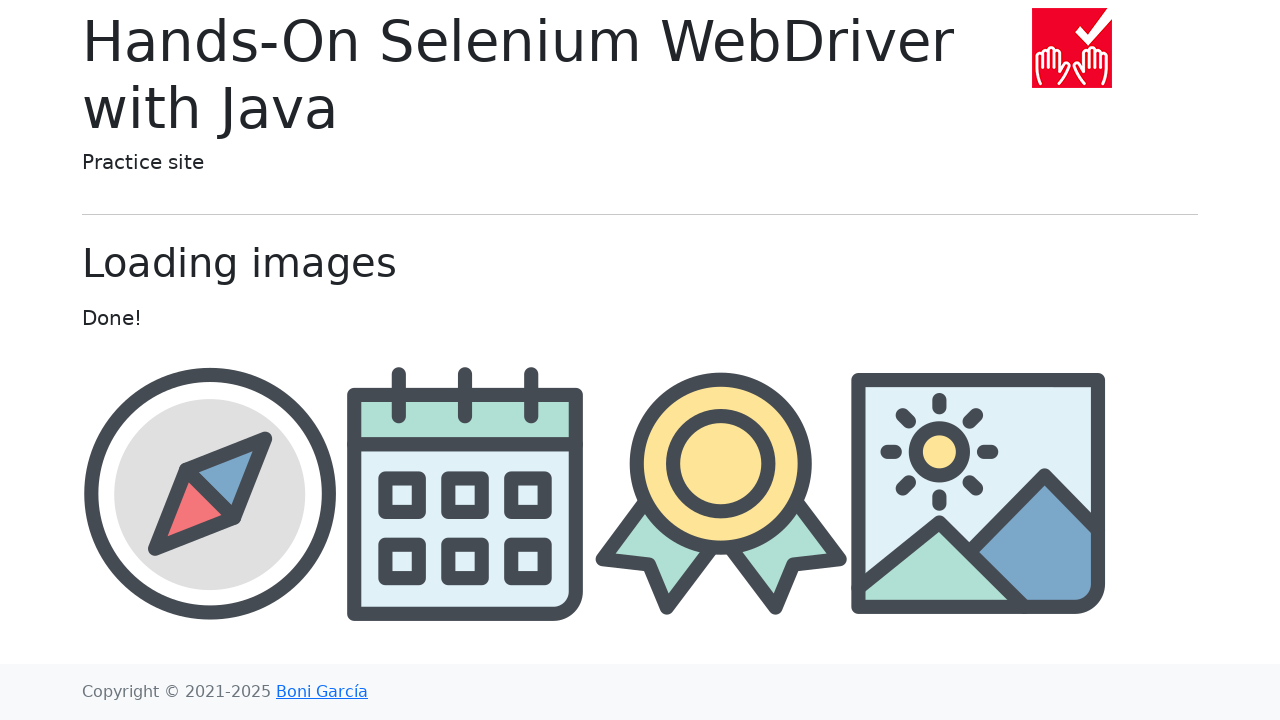

Verified 'landscape' text is present in image src attribute
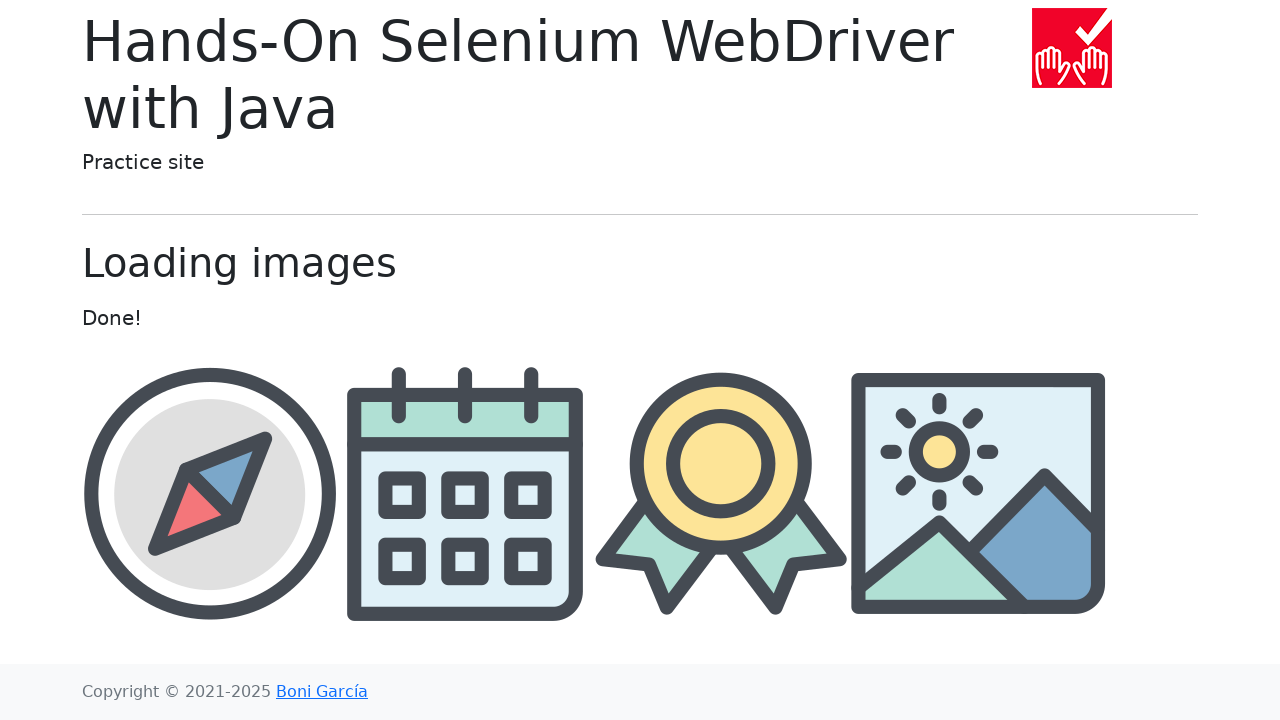

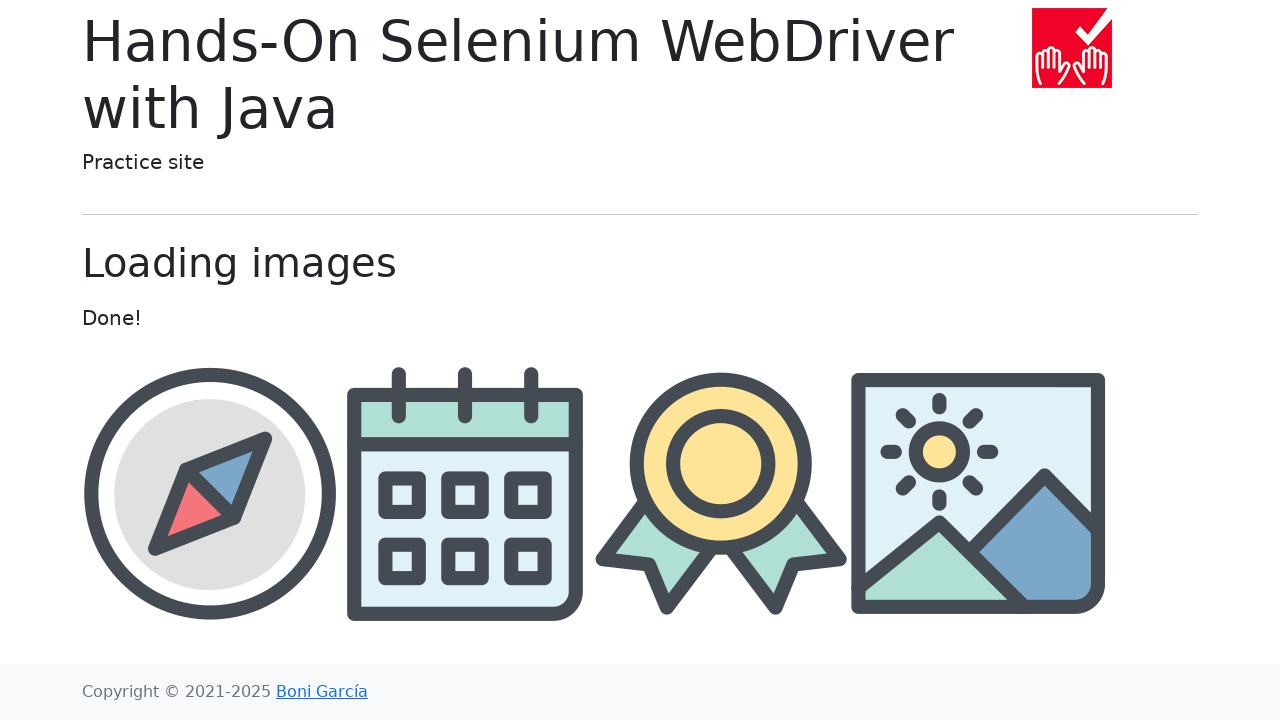